Tests the sign up validation by attempting to register with an existing username and verifying the error dialog

Starting URL: https://www.demoblaze.com/

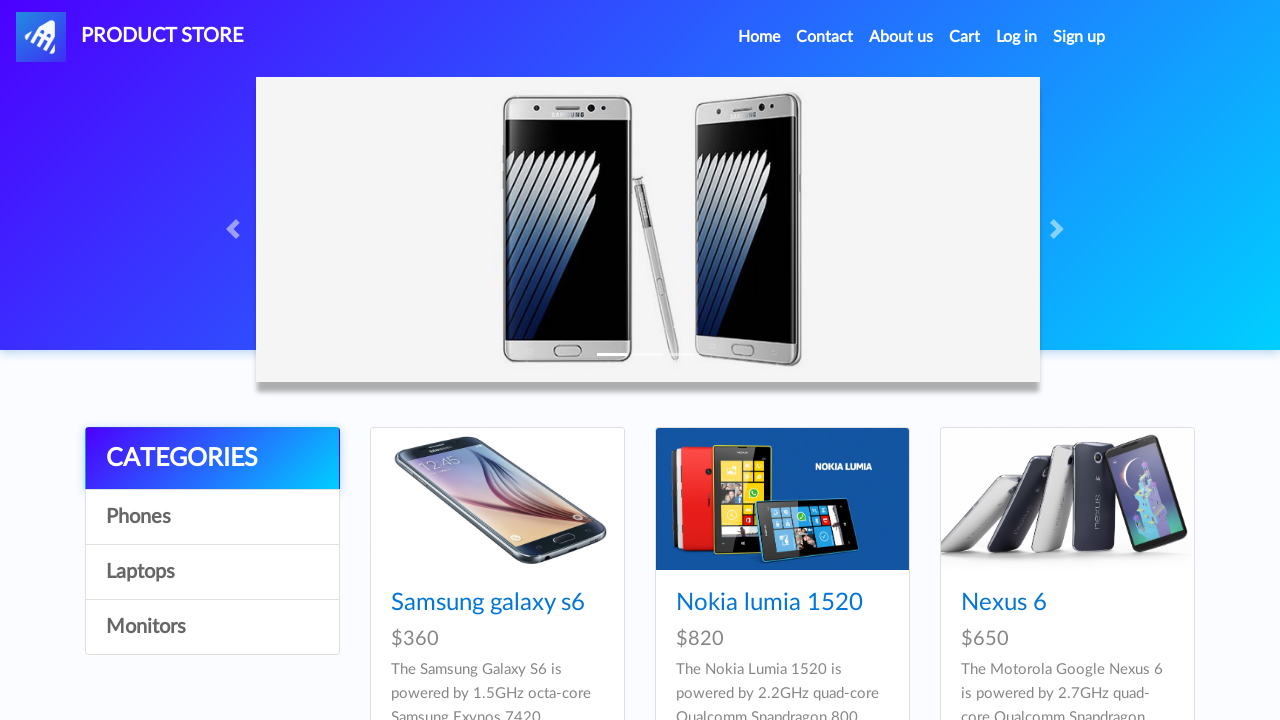

Set up dialog handler to accept alerts
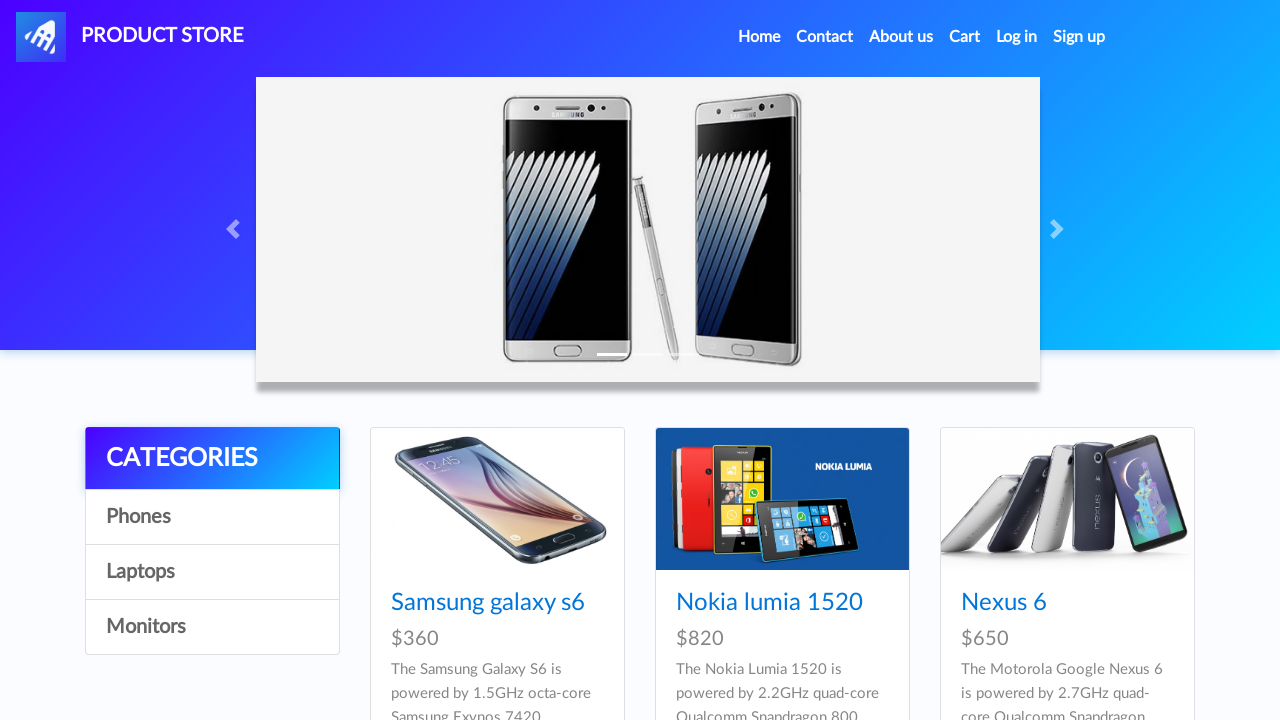

Clicked Sign up link at (1079, 37) on internal:role=link[name="Sign up"i]
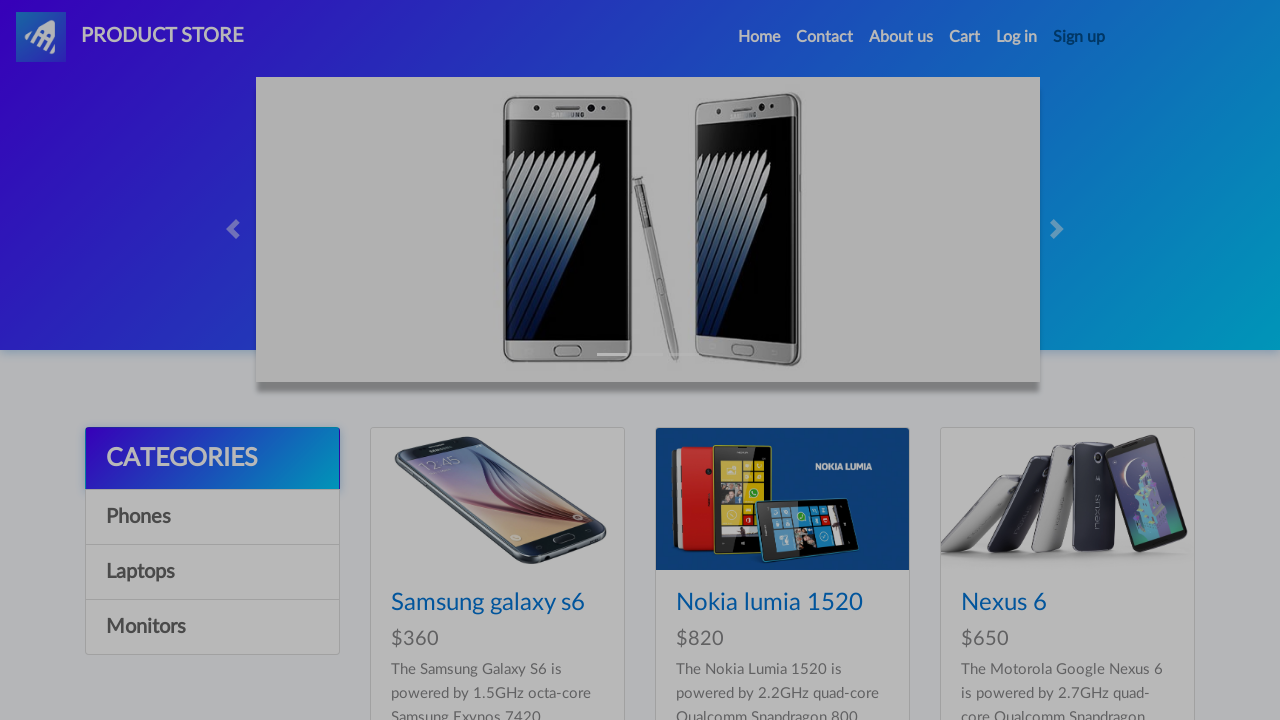

Entered existing username 'testuser' on internal:label="Username:"i
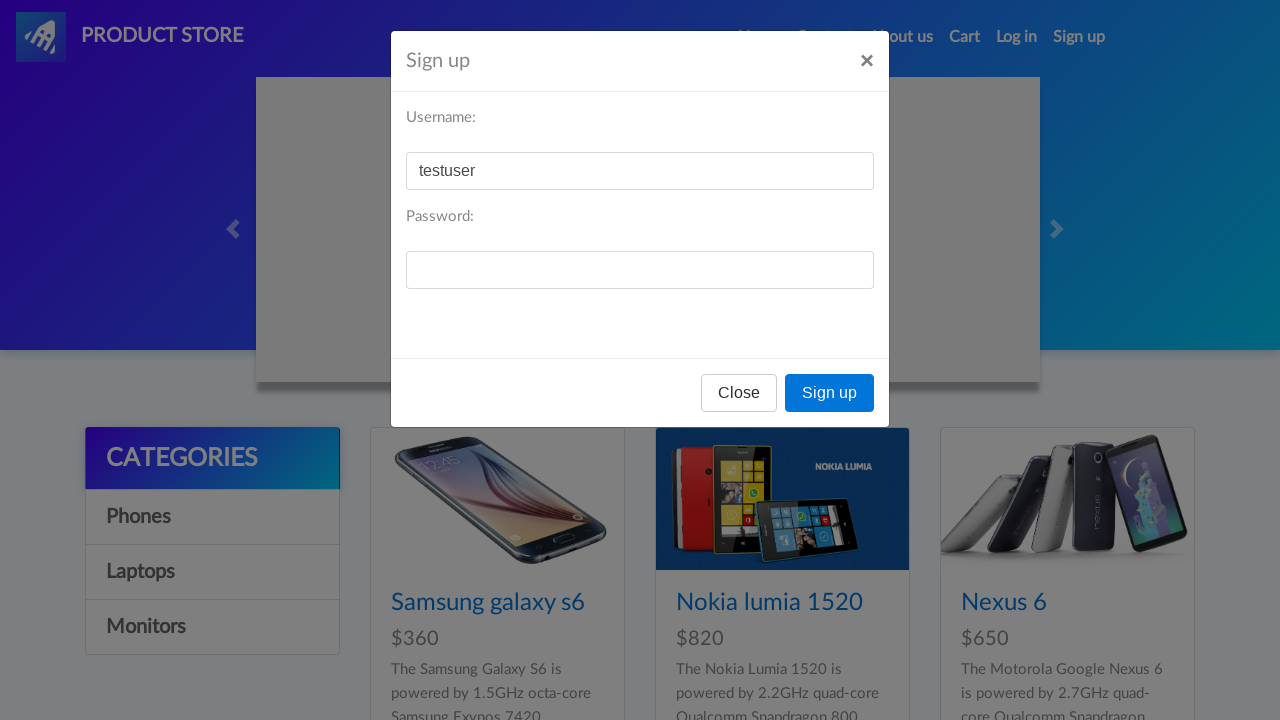

Entered password 'pass' on internal:label="Password:"i
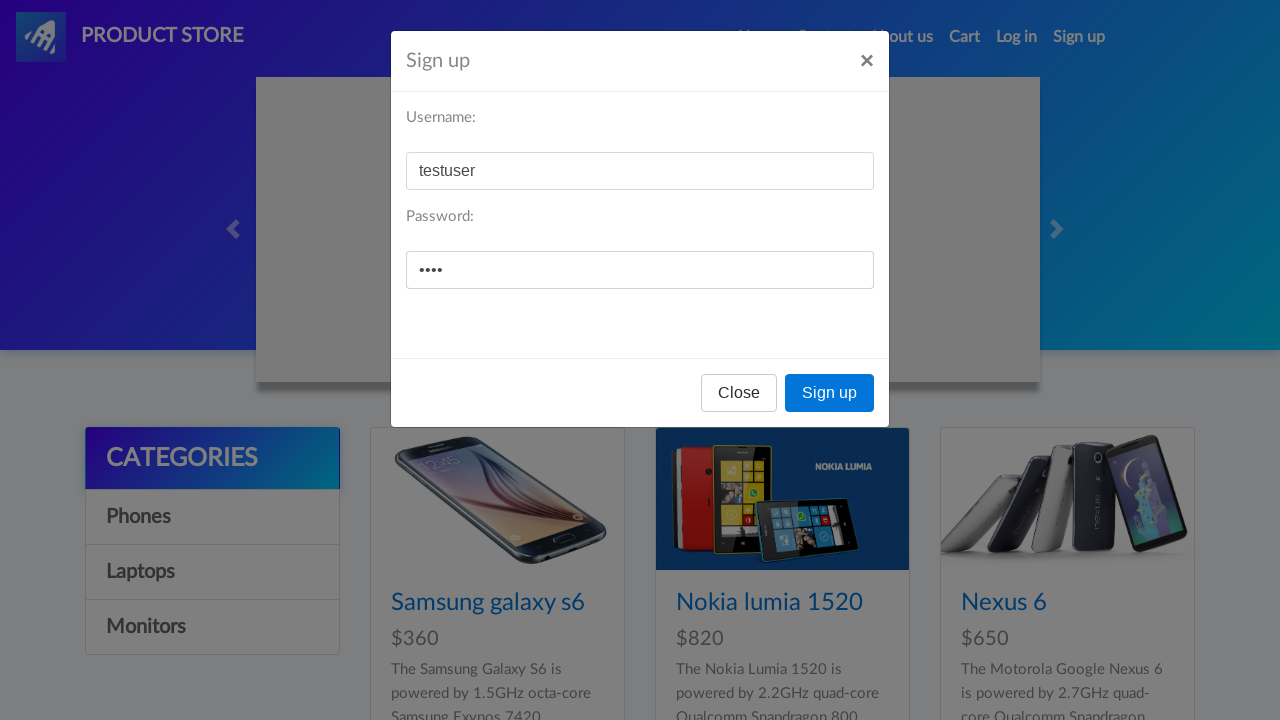

Clicked Sign up button to attempt registration with existing username at (830, 393) on internal:role=button[name="Sign up"i]
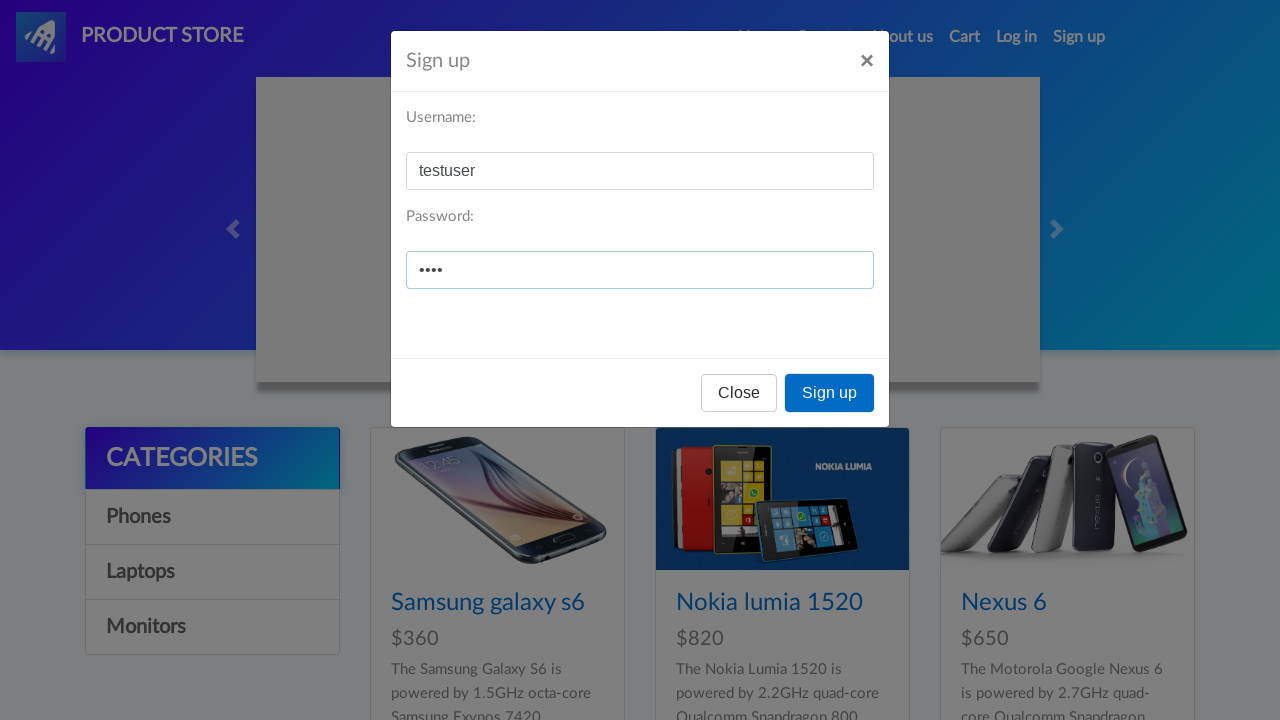

Waited for error dialog to be handled
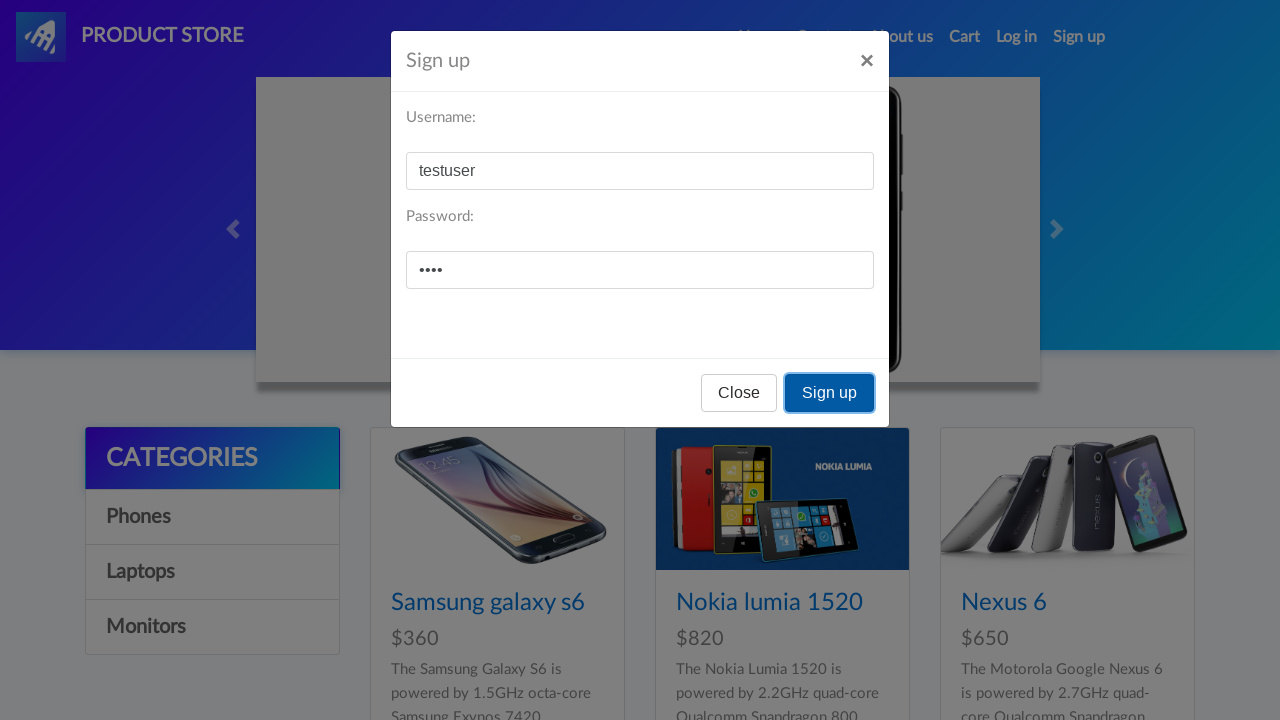

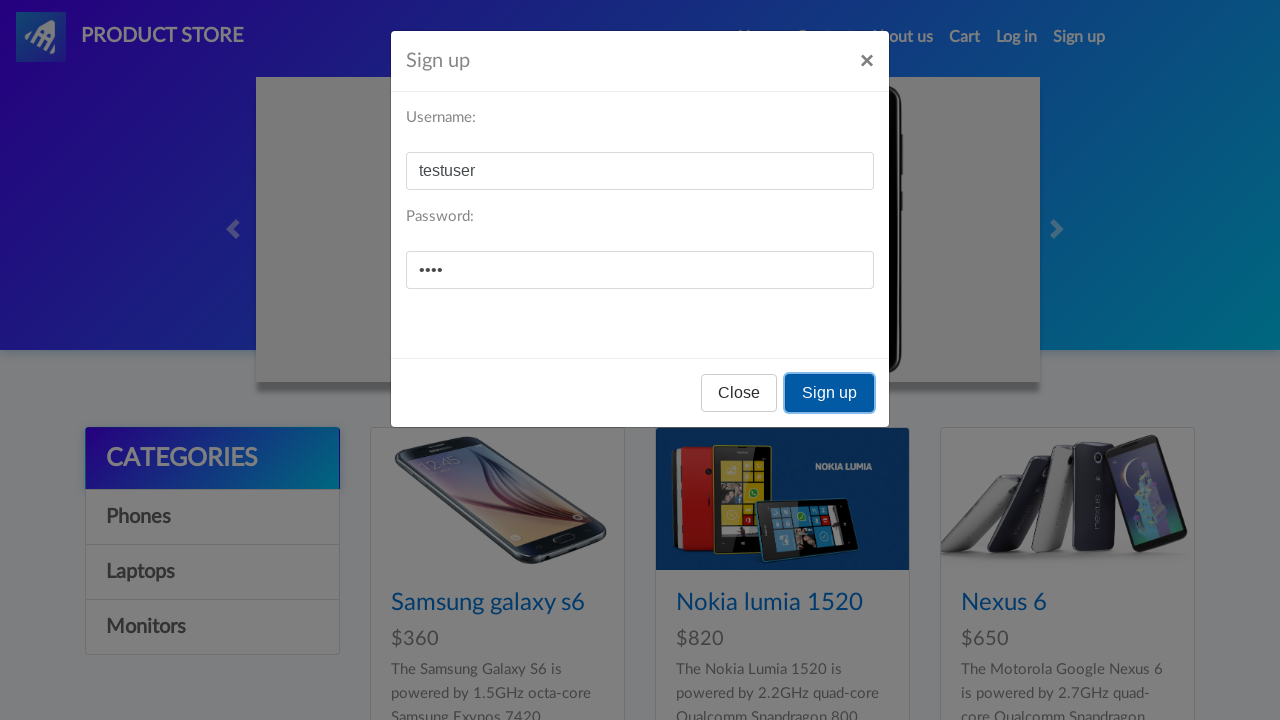